Tests that the item is removed if an empty text string is entered during edit

Starting URL: https://demo.playwright.dev/todomvc

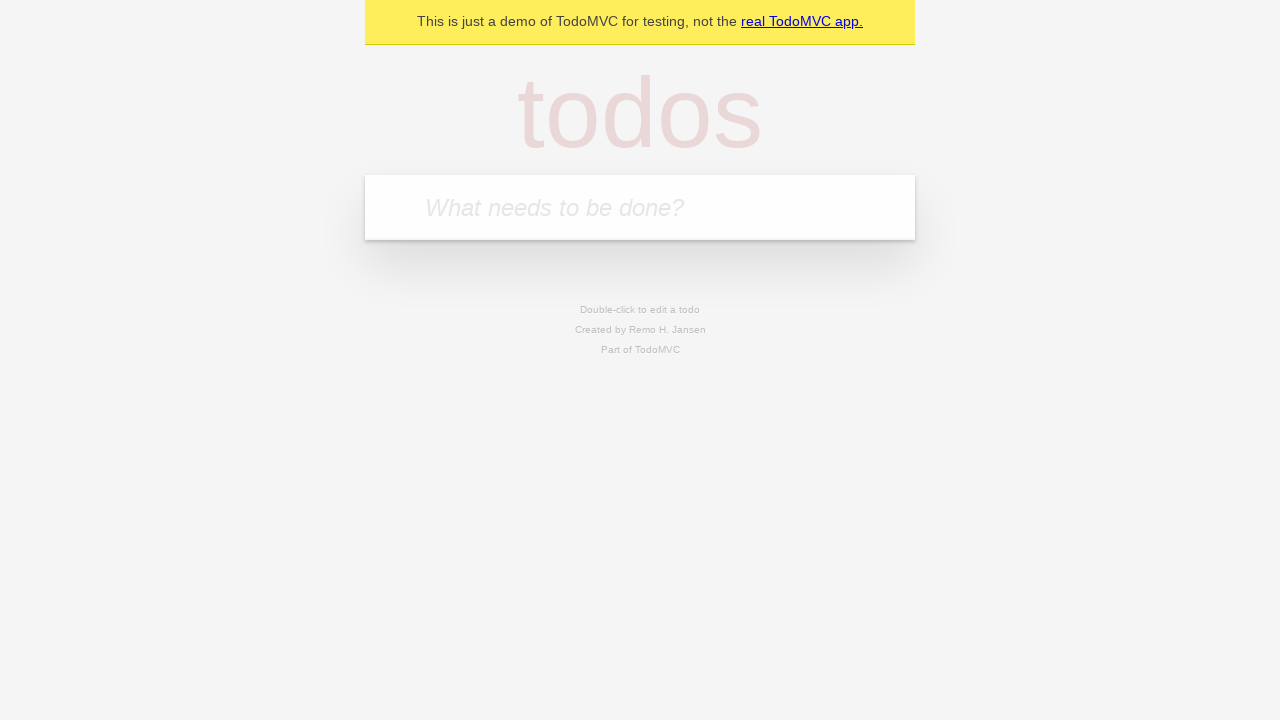

Filled todo input with 'buy some cheese' on internal:attr=[placeholder="What needs to be done?"i]
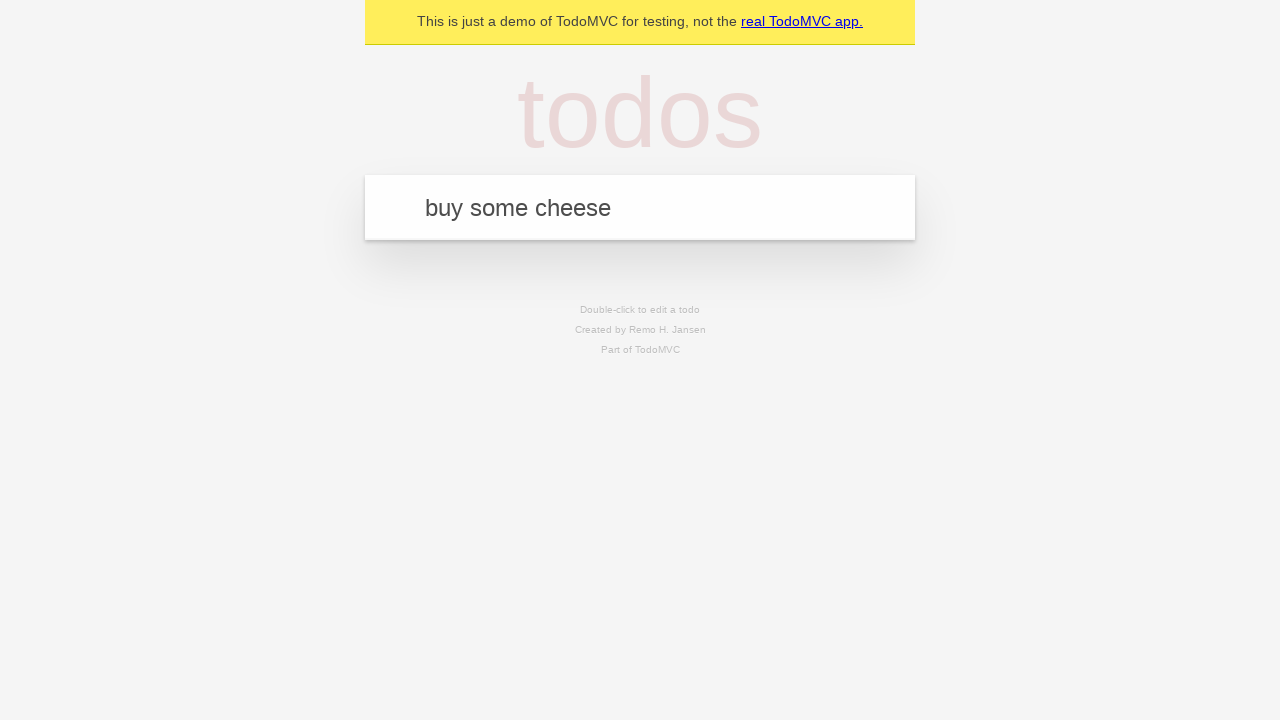

Pressed Enter to create first todo on internal:attr=[placeholder="What needs to be done?"i]
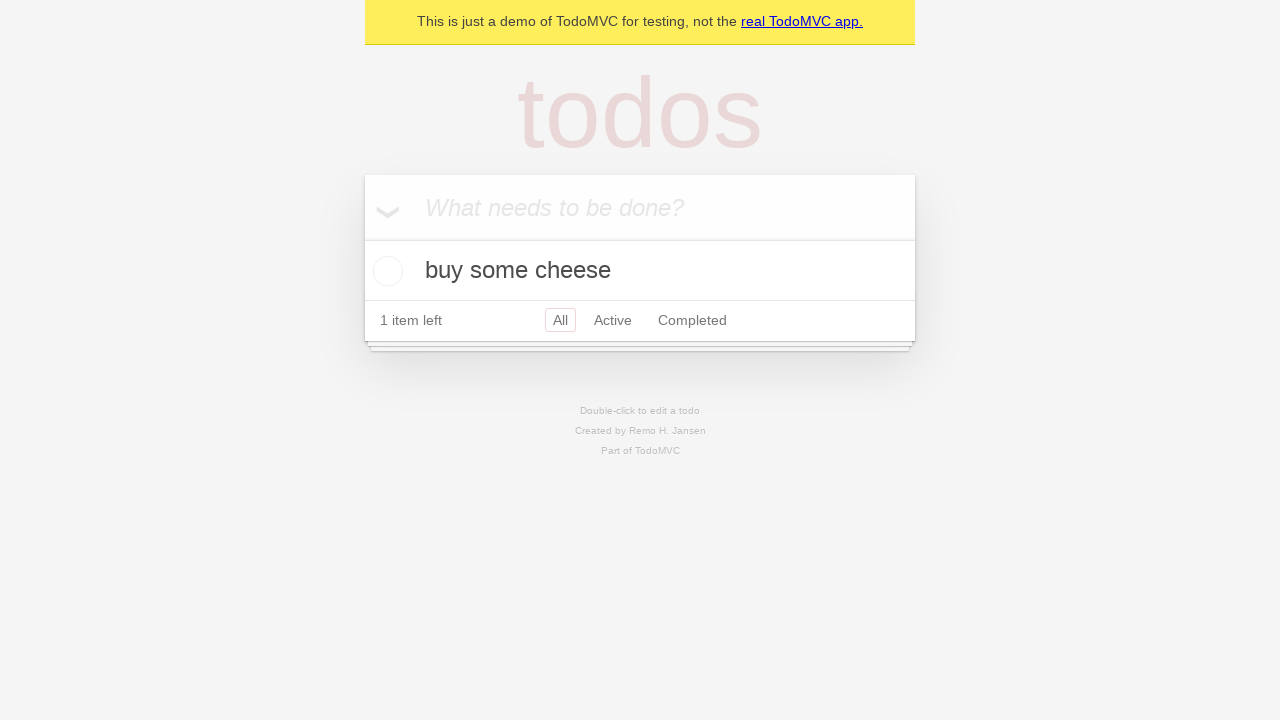

Filled todo input with 'feed the cat' on internal:attr=[placeholder="What needs to be done?"i]
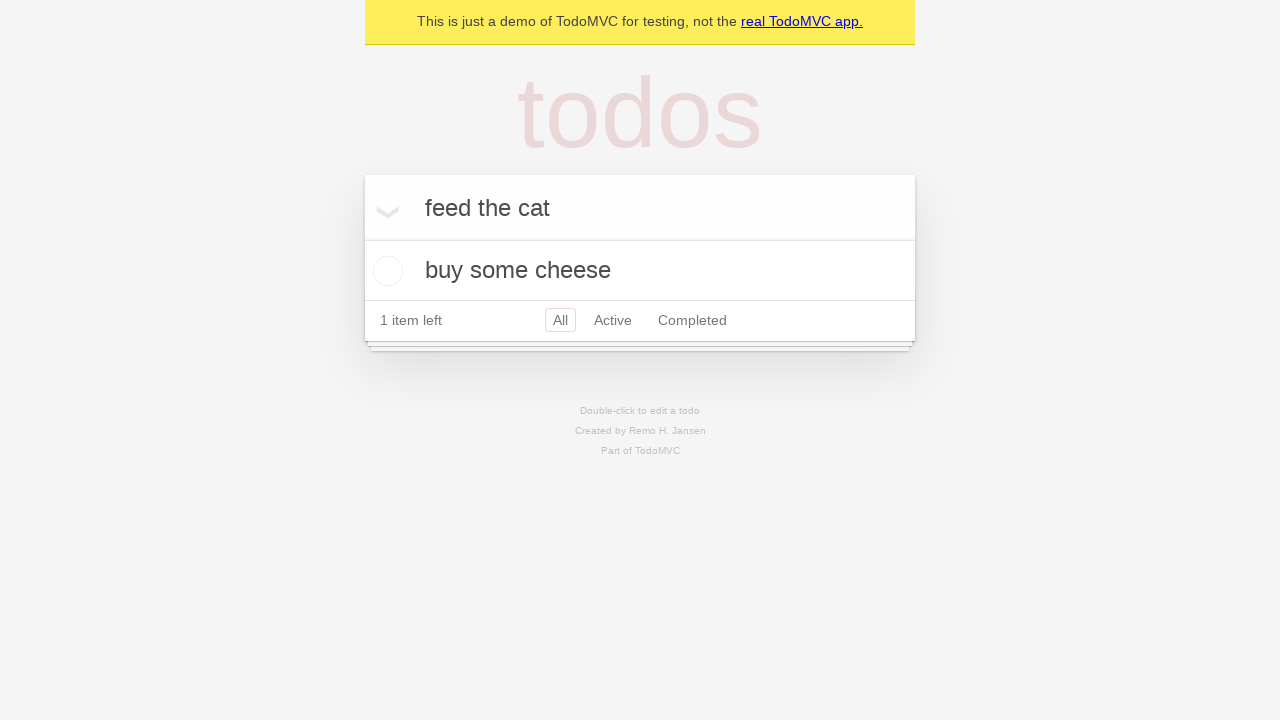

Pressed Enter to create second todo on internal:attr=[placeholder="What needs to be done?"i]
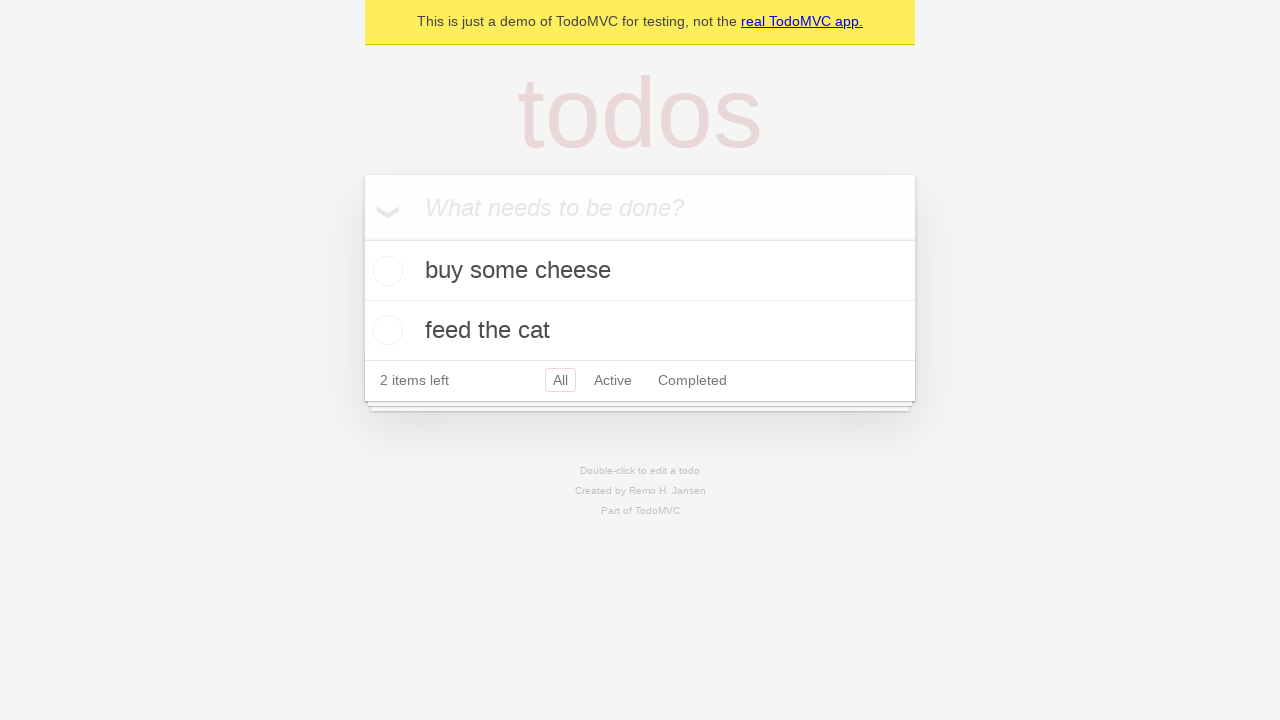

Filled todo input with 'book a doctors appointment' on internal:attr=[placeholder="What needs to be done?"i]
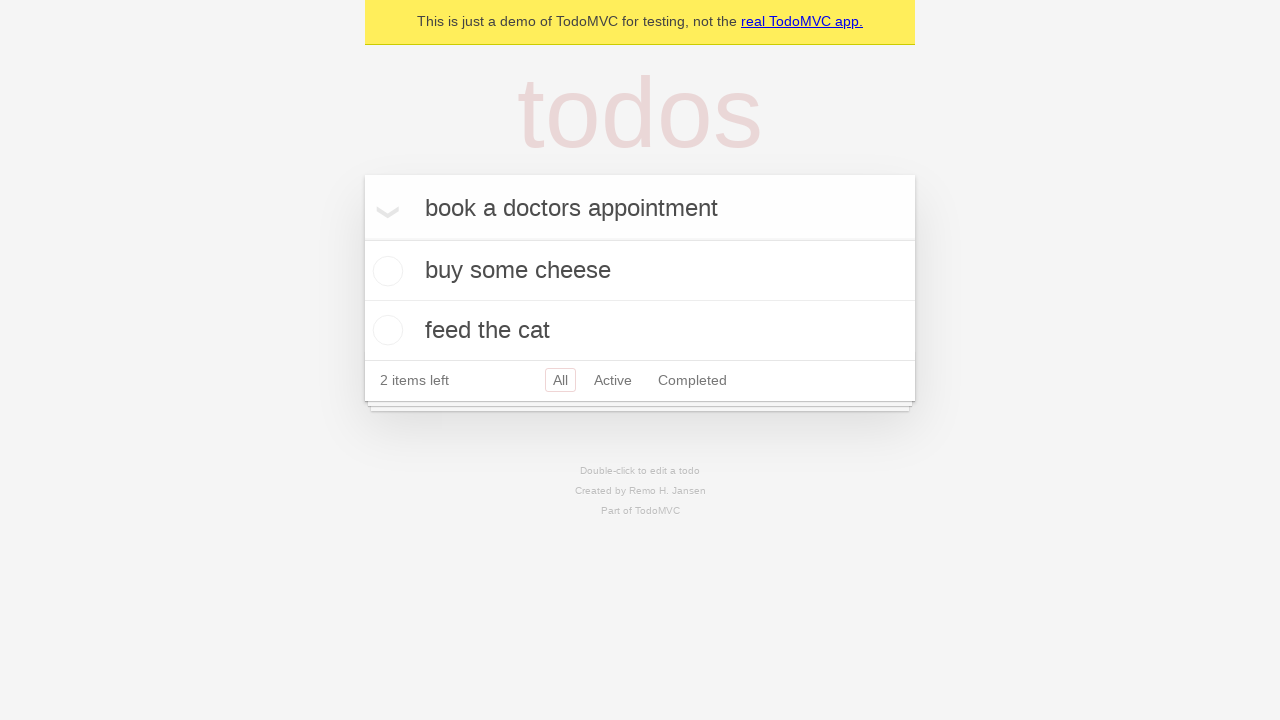

Pressed Enter to create third todo on internal:attr=[placeholder="What needs to be done?"i]
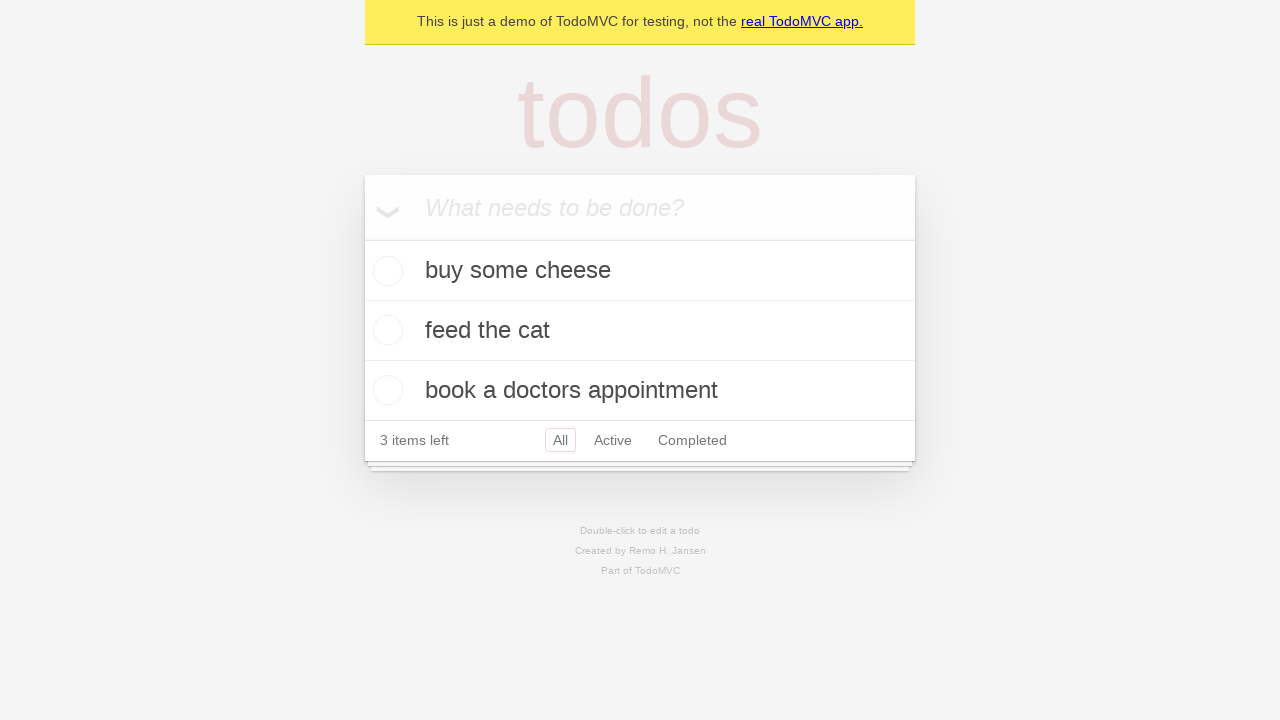

Double-clicked second todo item to enter edit mode at (640, 331) on internal:testid=[data-testid="todo-item"s] >> nth=1
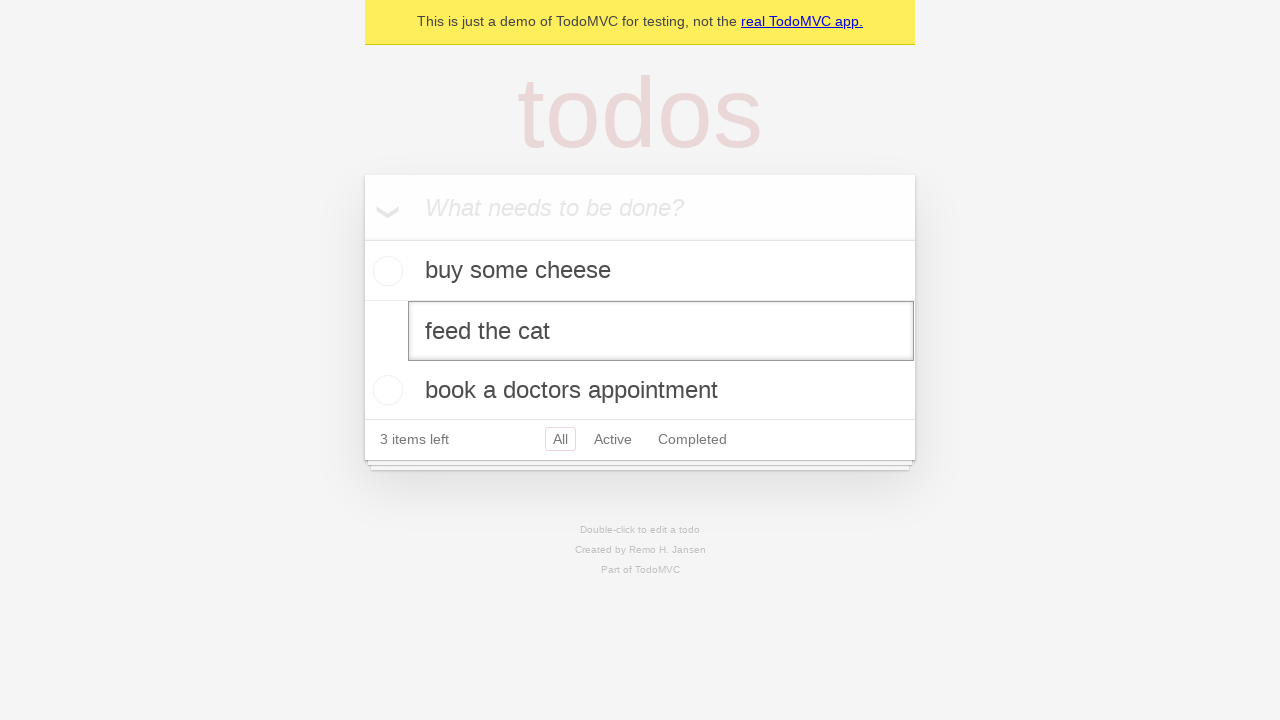

Cleared the edit field to empty string on internal:testid=[data-testid="todo-item"s] >> nth=1 >> .edit
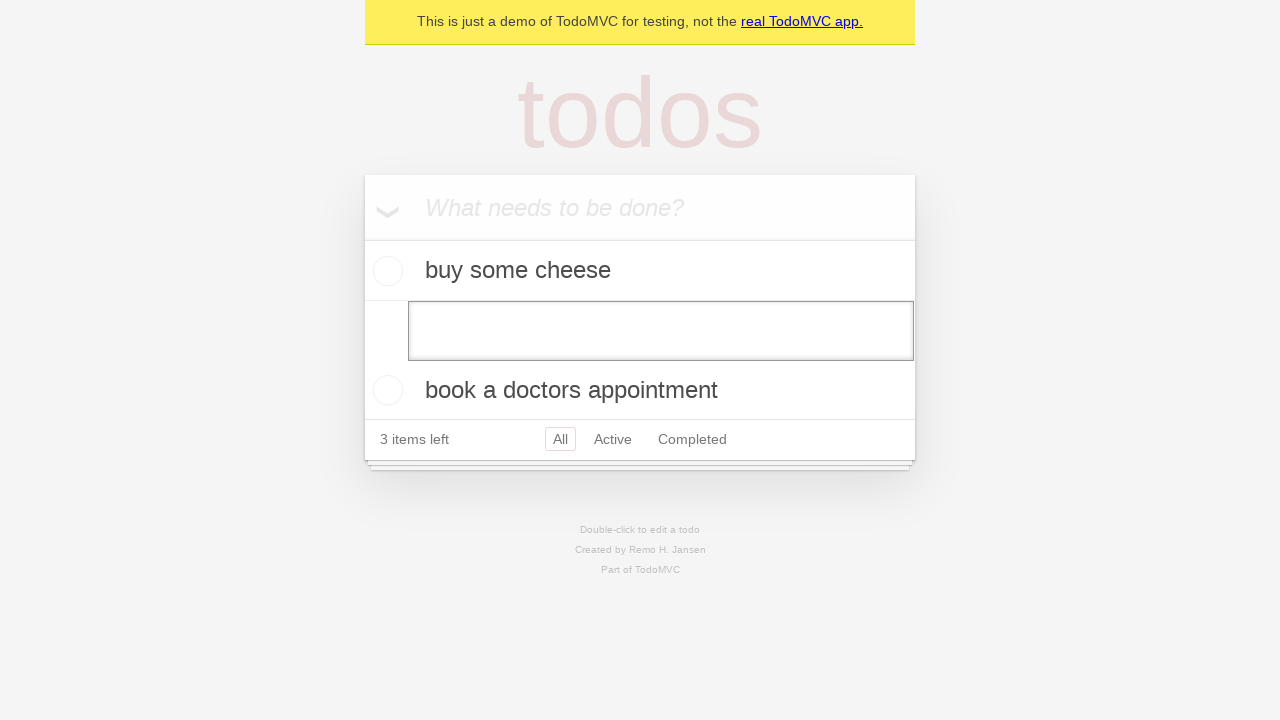

Pressed Enter to confirm empty edit, removing the todo item on internal:testid=[data-testid="todo-item"s] >> nth=1 >> .edit
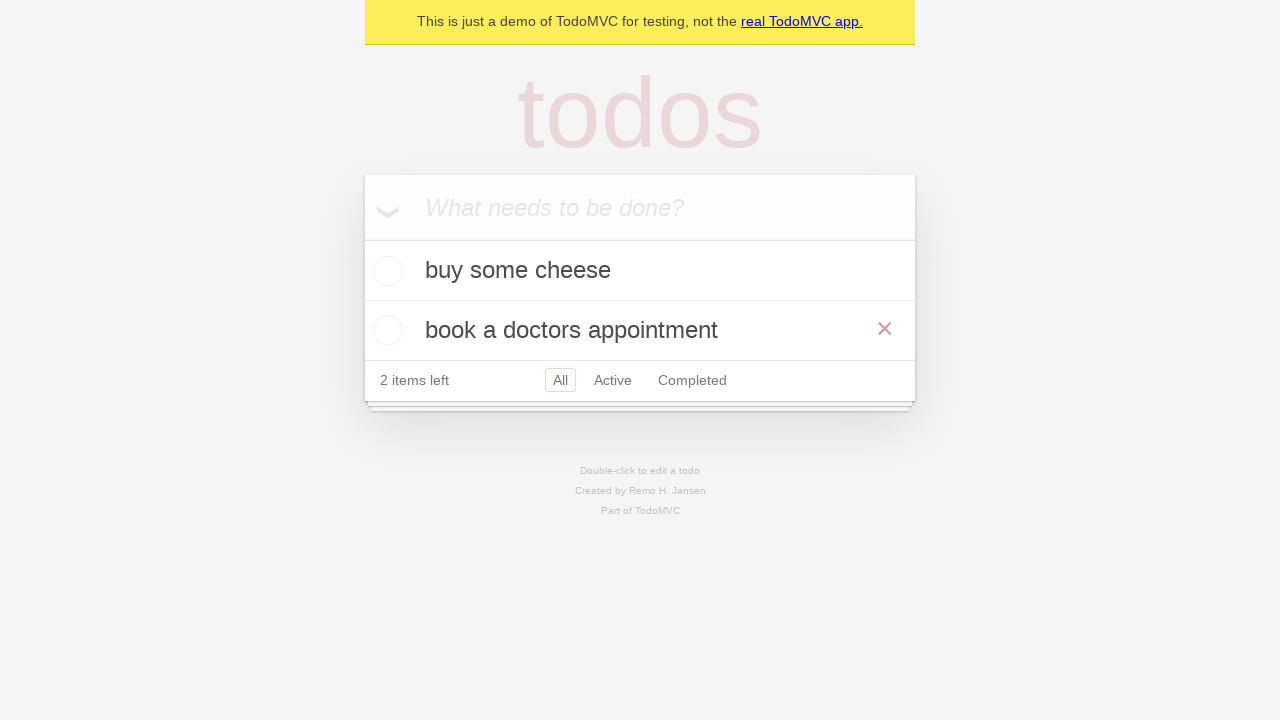

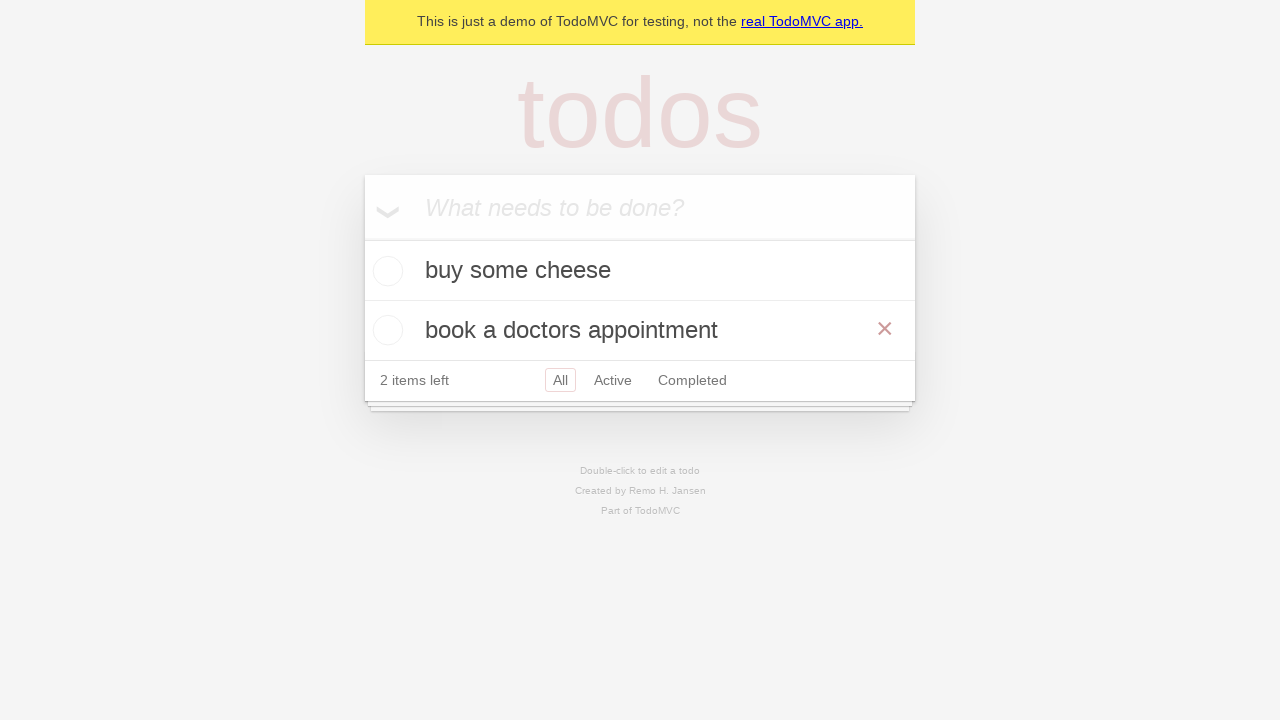